Tests the search functionality on AJIO e-commerce website by verifying the search input is displayed and entering a search query

Starting URL: https://www.ajio.com/

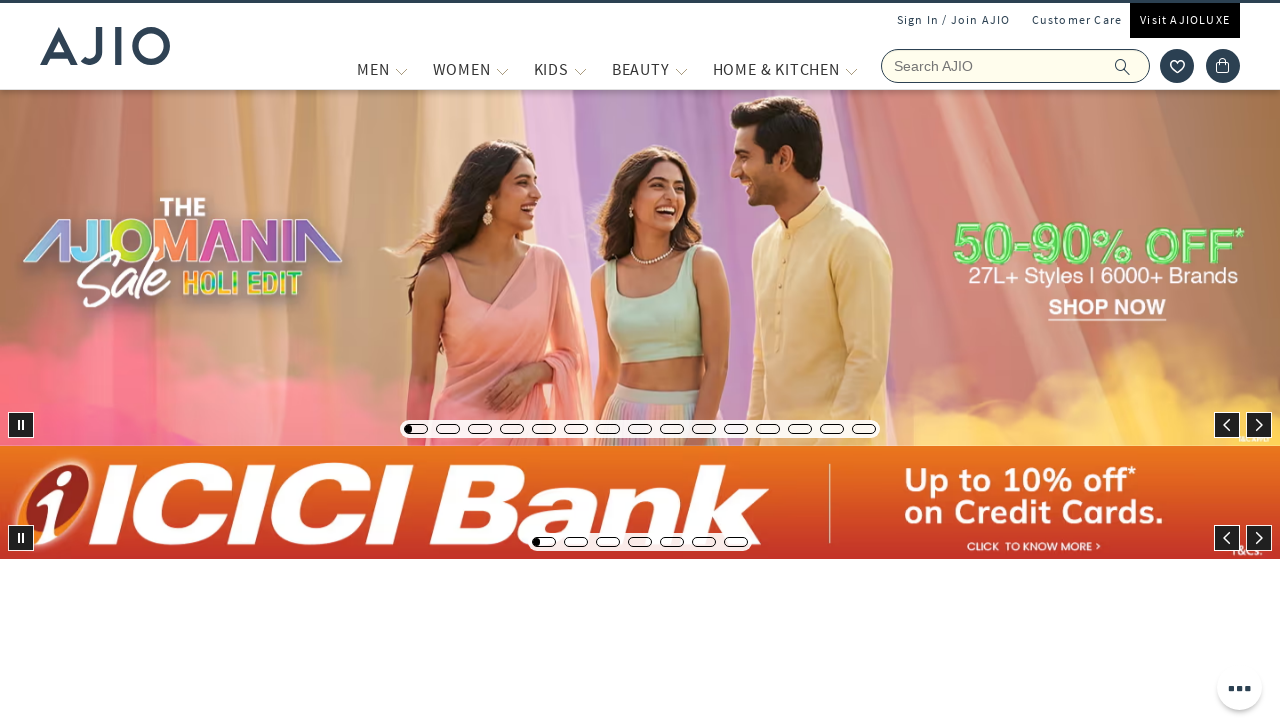

Search input field is visible on AJIO website
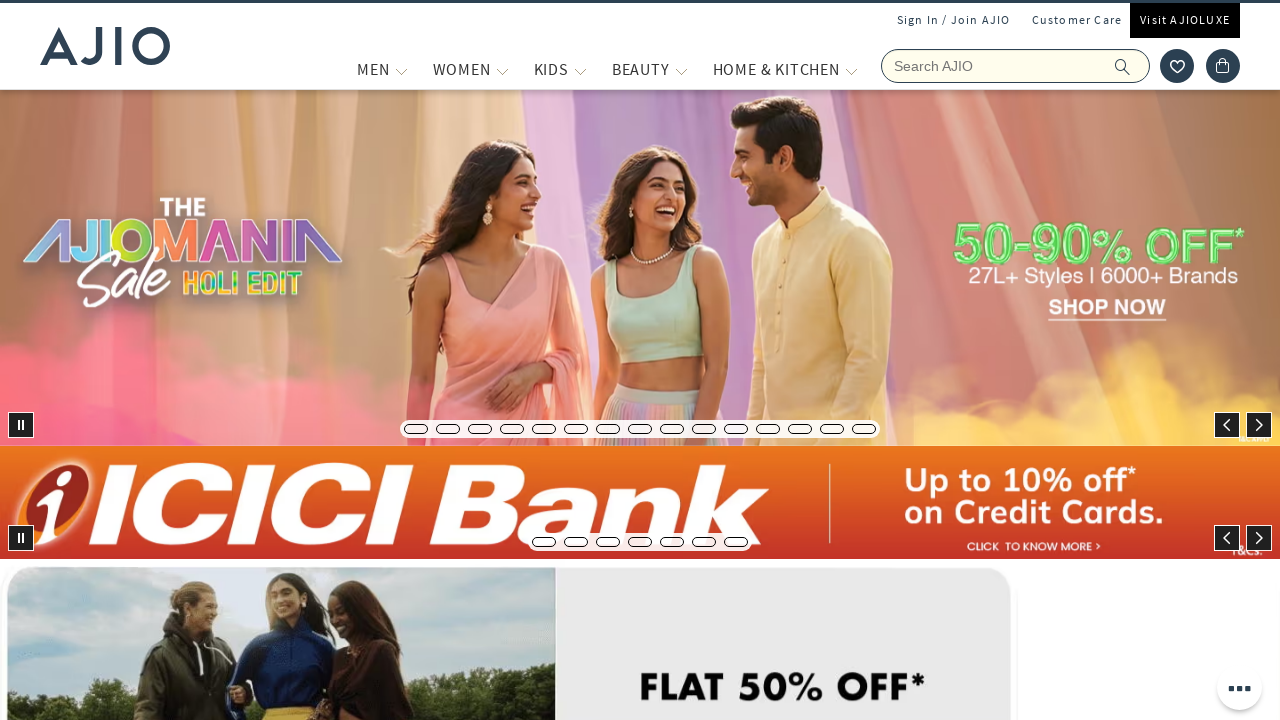

Entered 'phone' in the search input field on input[name='searchVal']
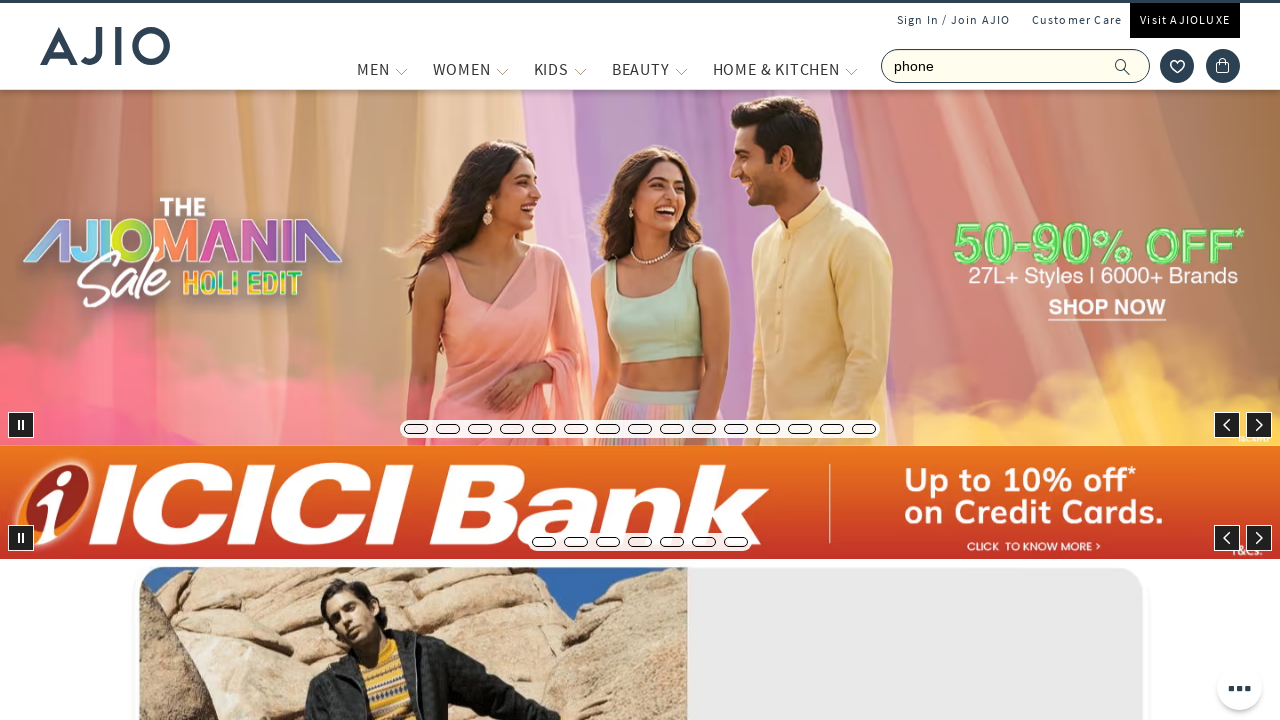

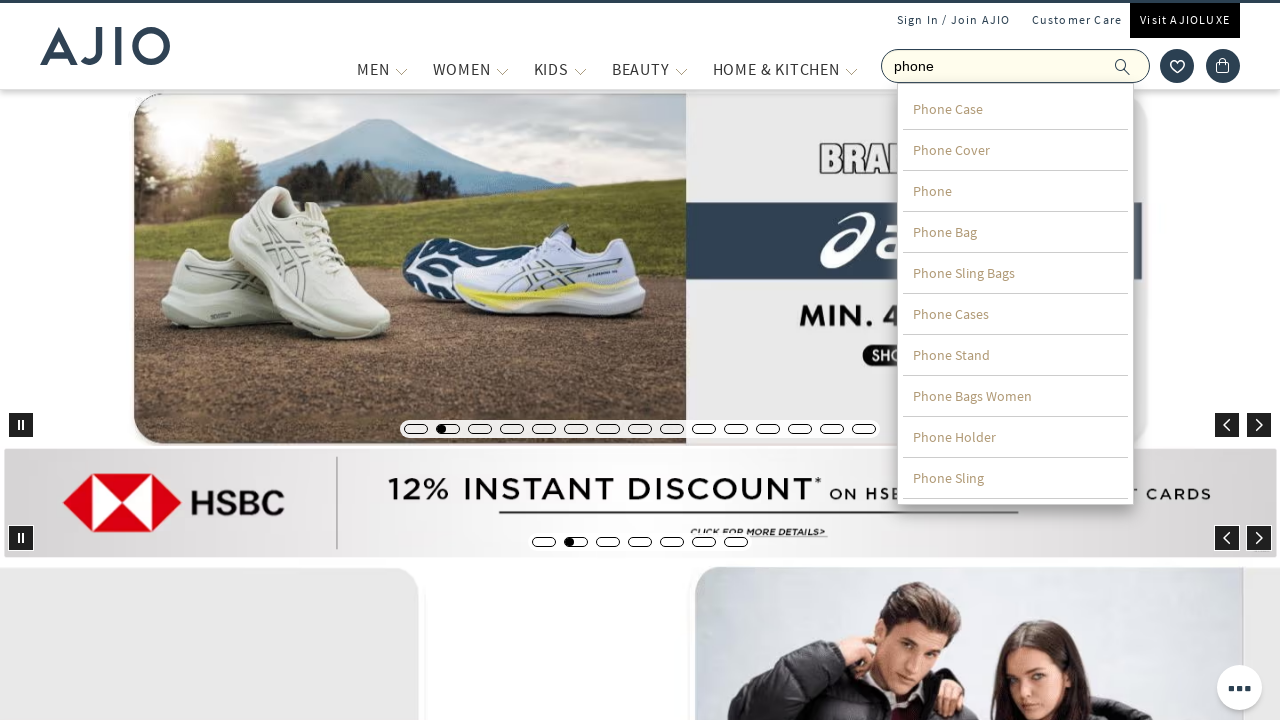